Tests clicking Submit menu item and verifying the submenu header text

Starting URL: http://www.99-bottles-of-beer.net/

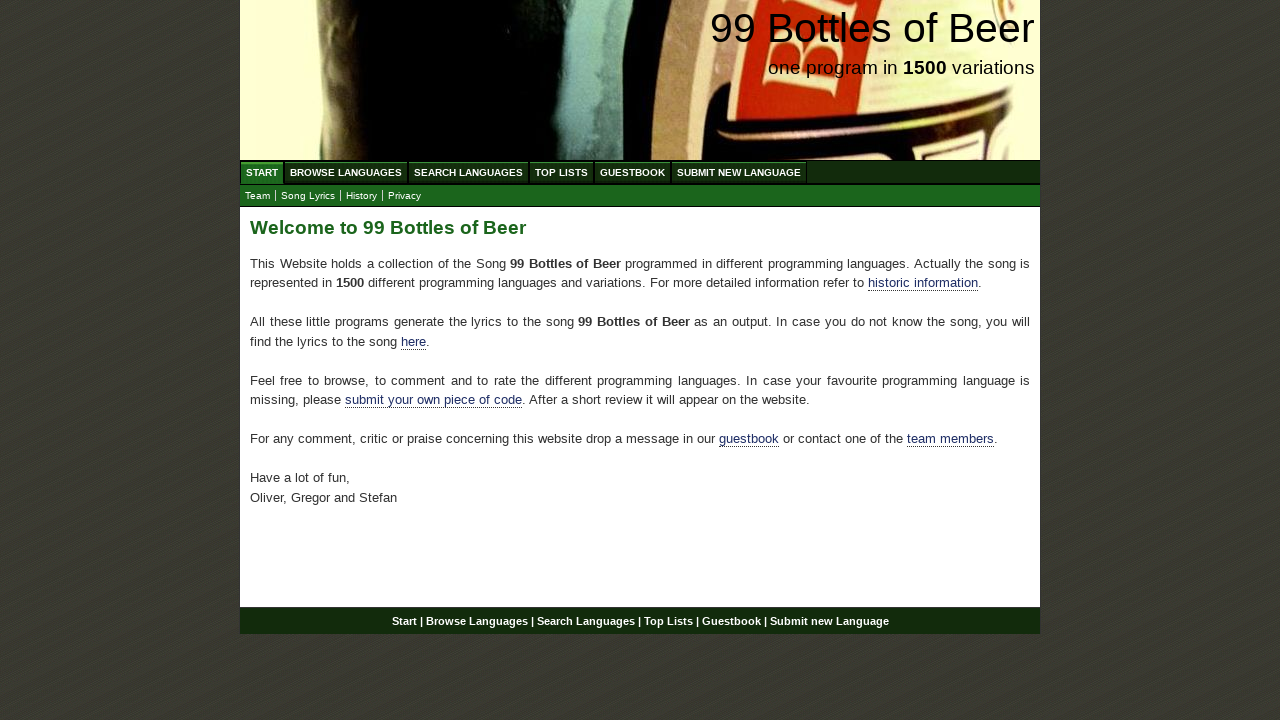

Clicked Submit menu item at (739, 172) on #menu li:nth-child(6) a
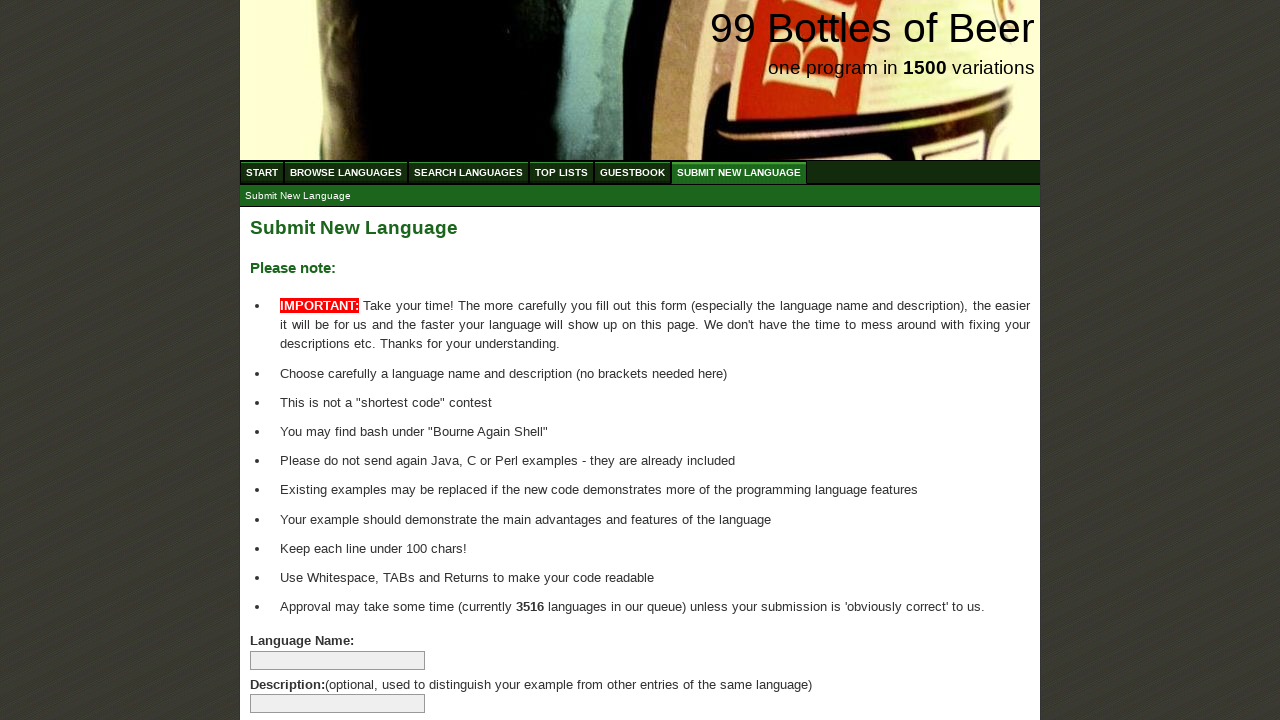

Located submenu header element
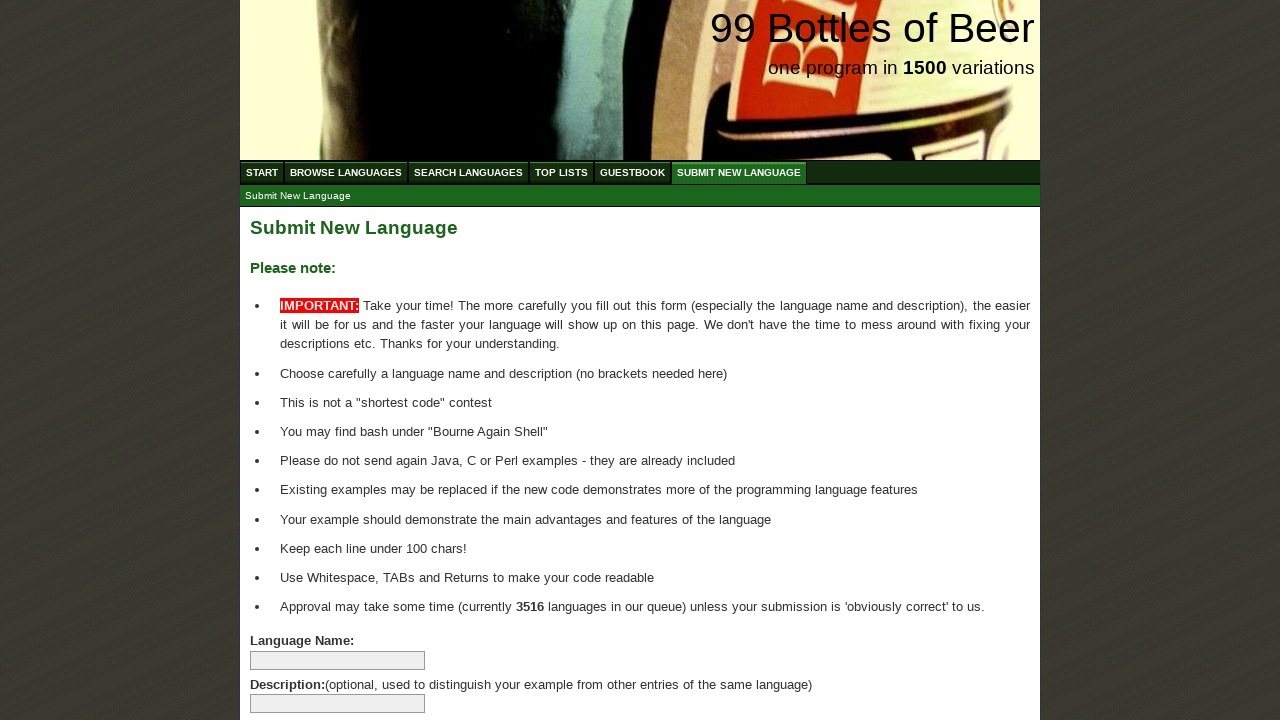

Verified submenu header text is 'Submit New Language'
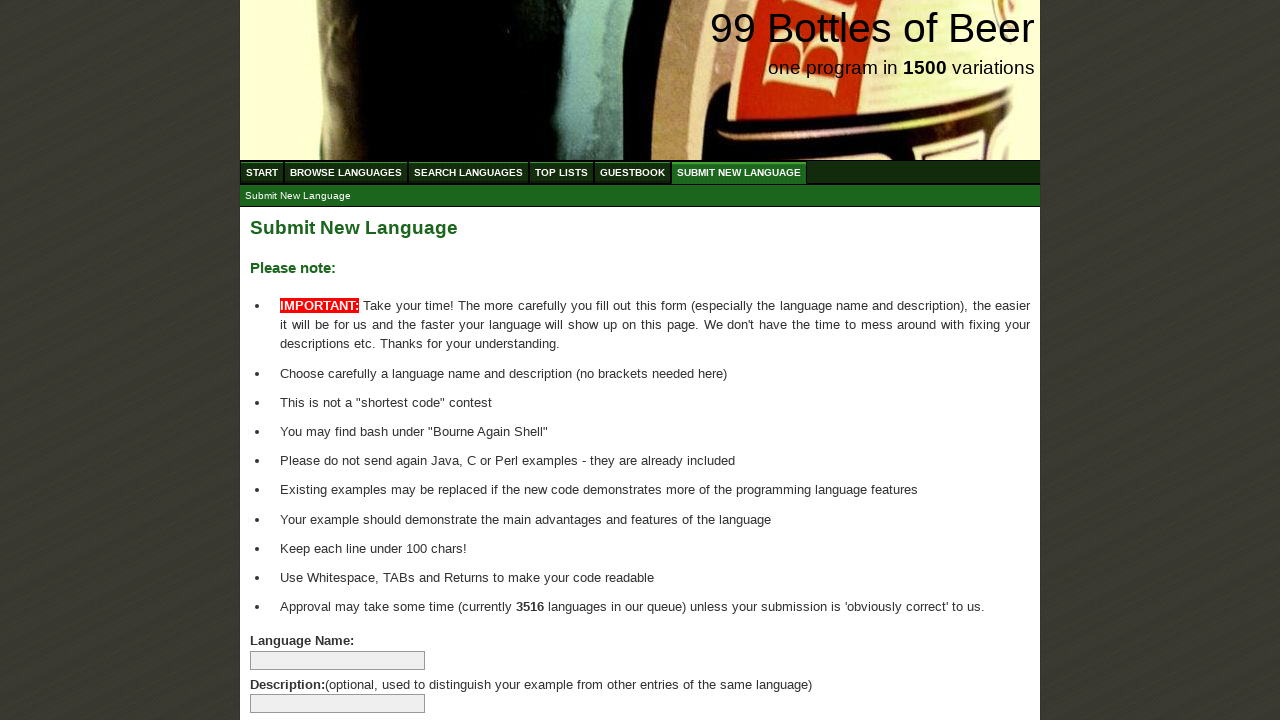

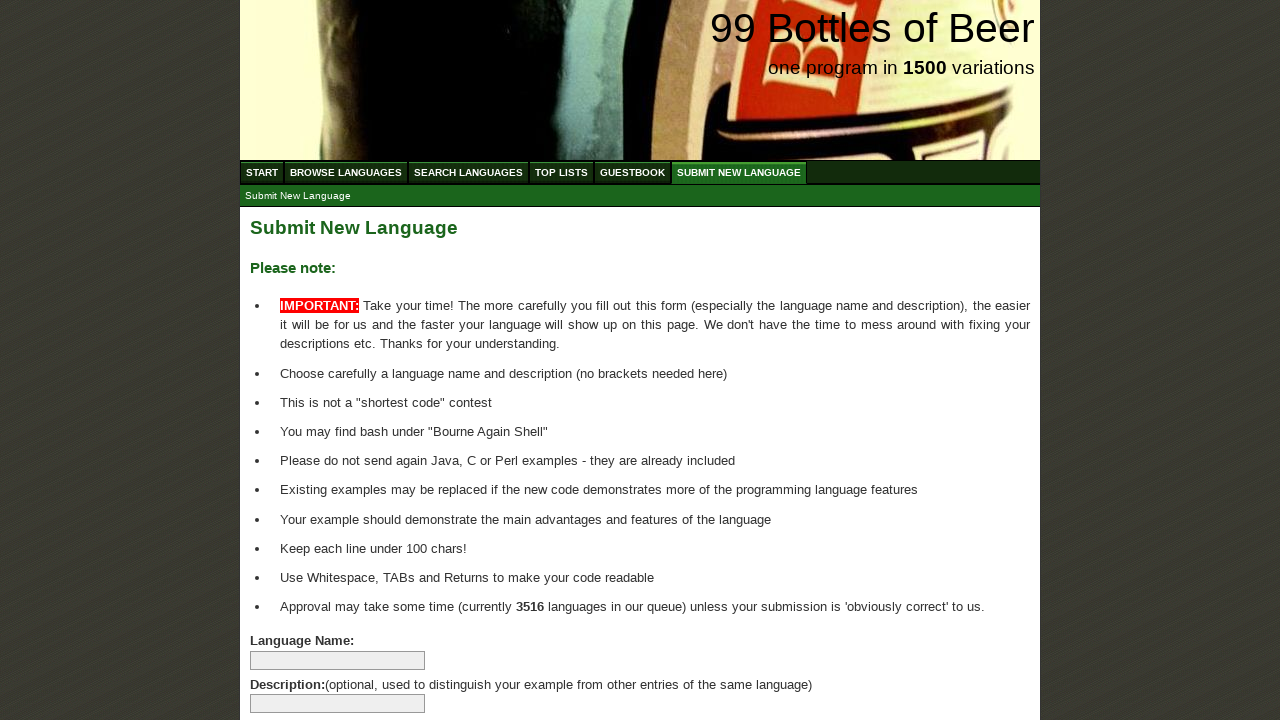